Tests that loading icon becomes invisible and Hello World text appears after clicking start button

Starting URL: https://automationfc.github.io/dynamic-loading/

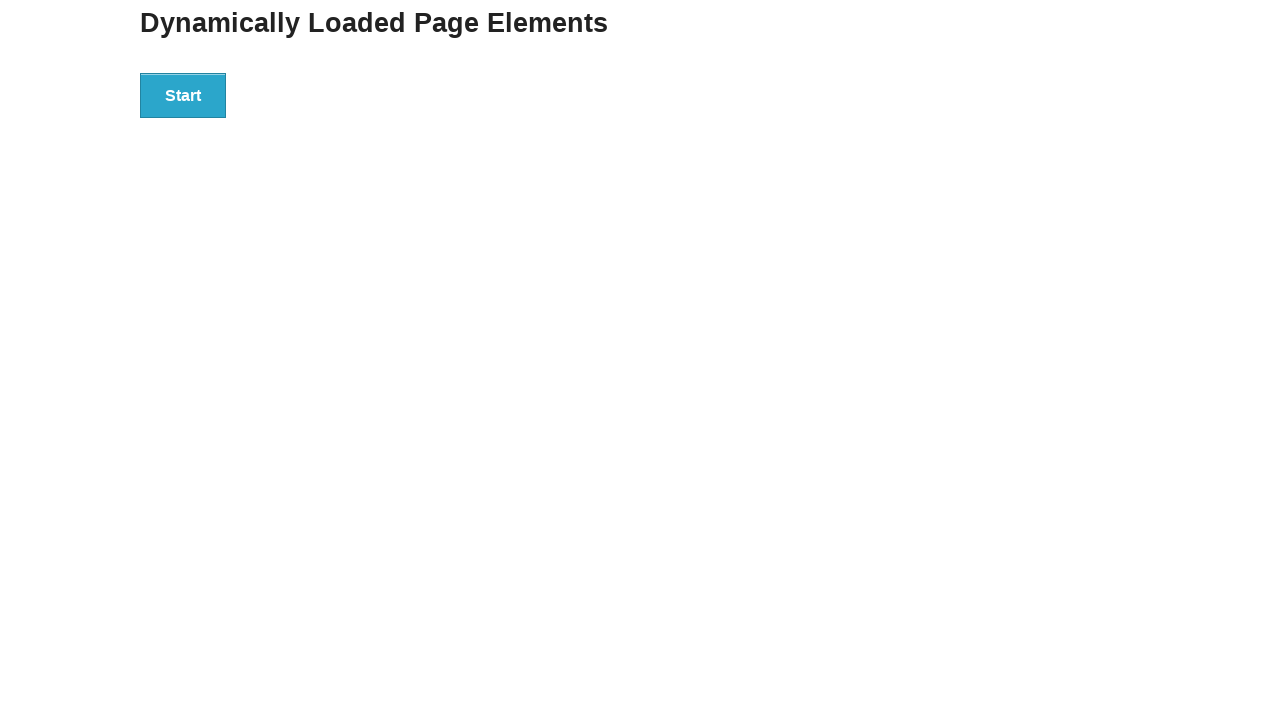

Clicked Start button at (183, 95) on div#start>button
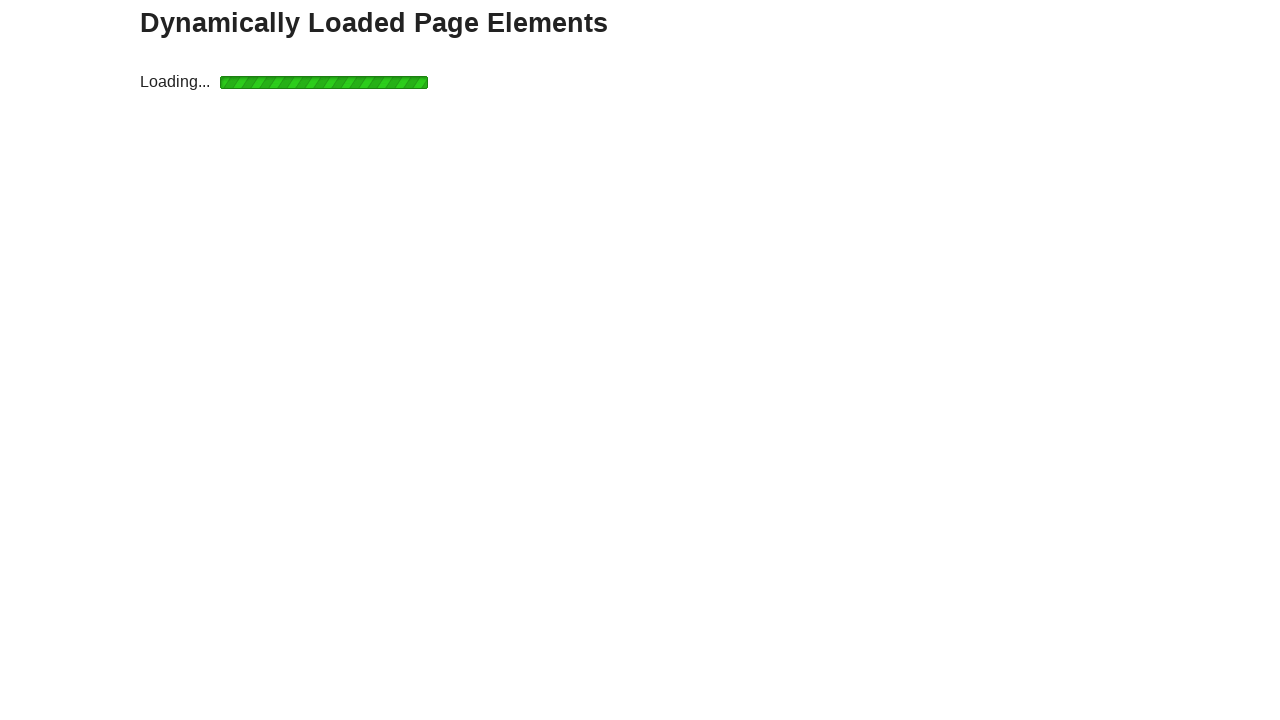

Loading icon became invisible
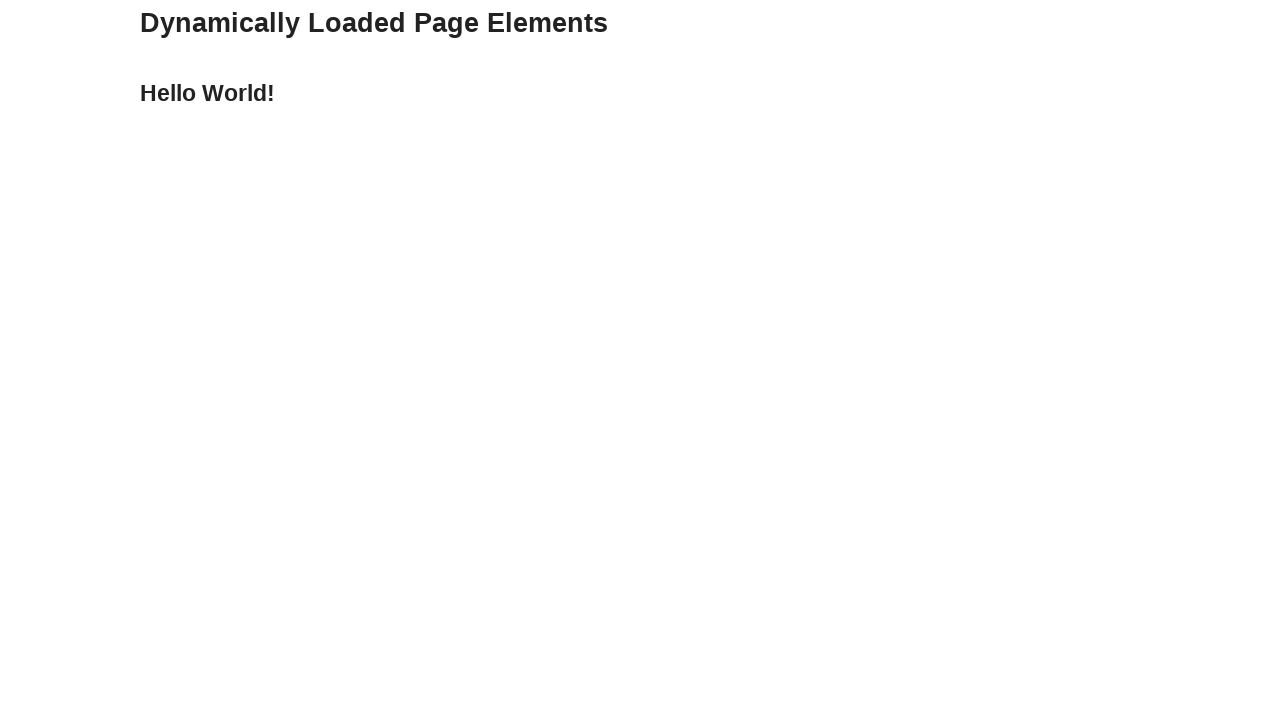

Verified that 'Hello World!' text appears after loading completes
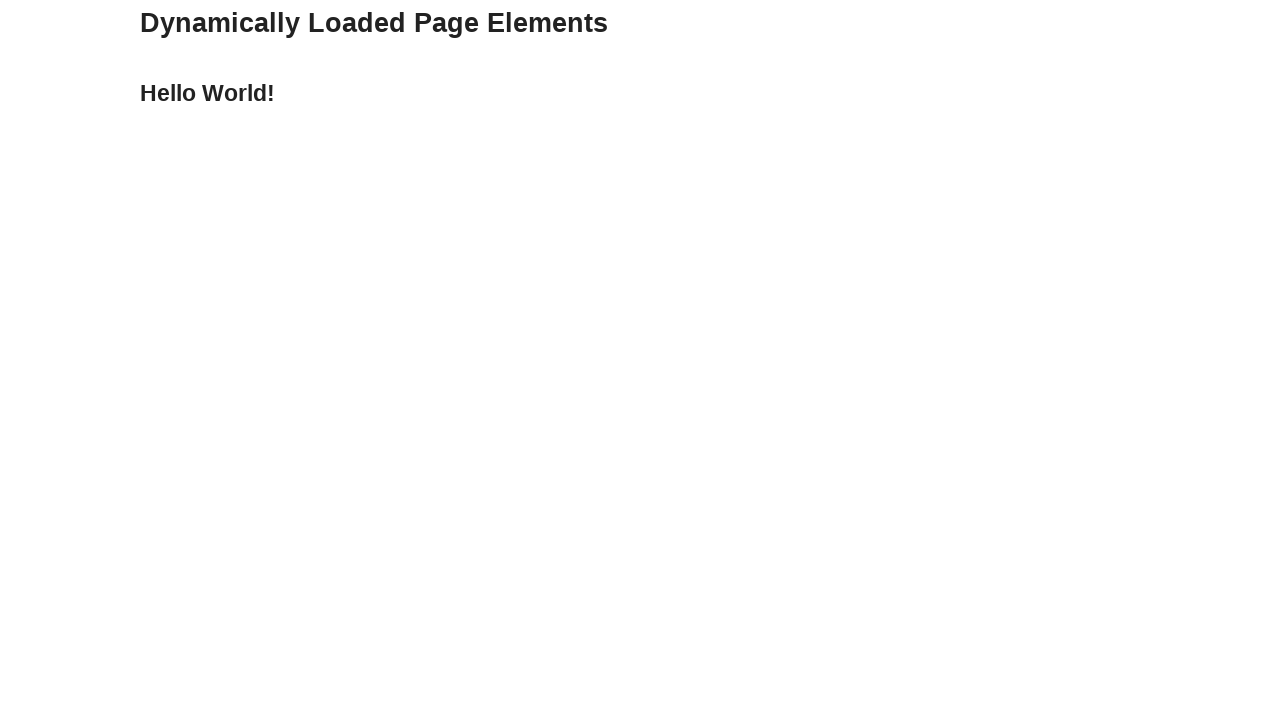

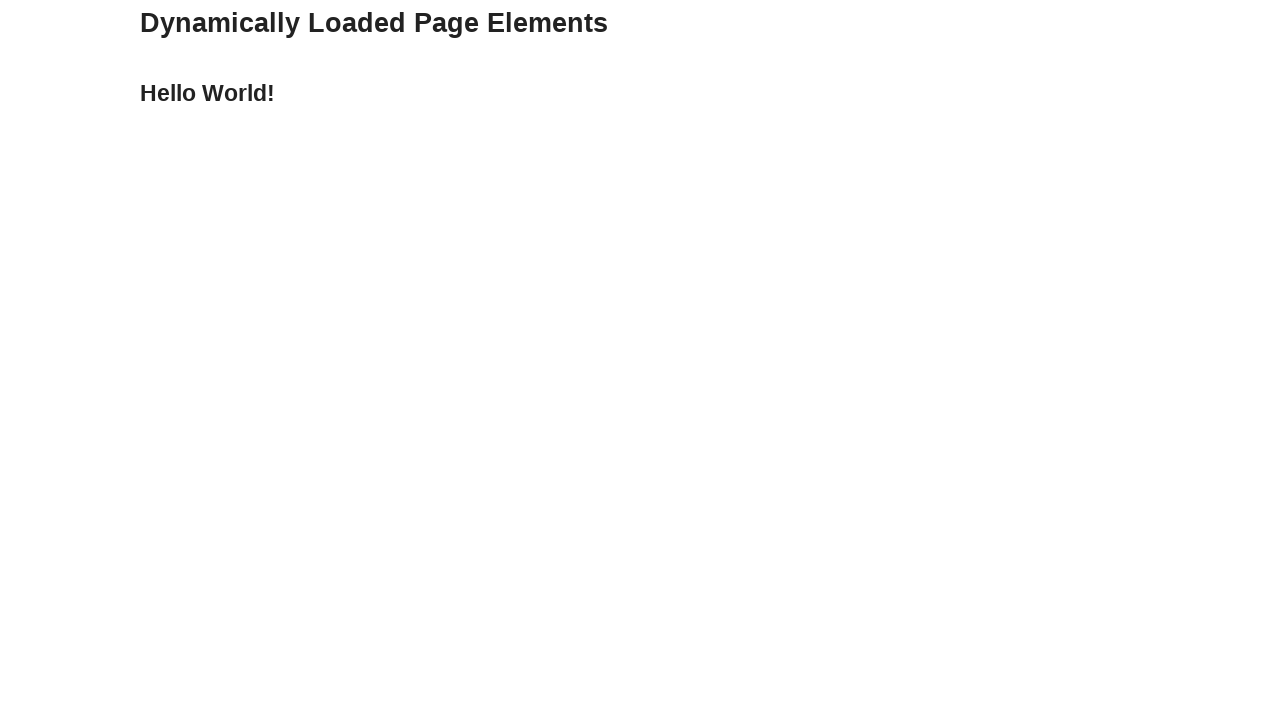